Clicks on the Elements tile on the DemoQA homepage to navigate to the Elements section

Starting URL: https://demoqa.com

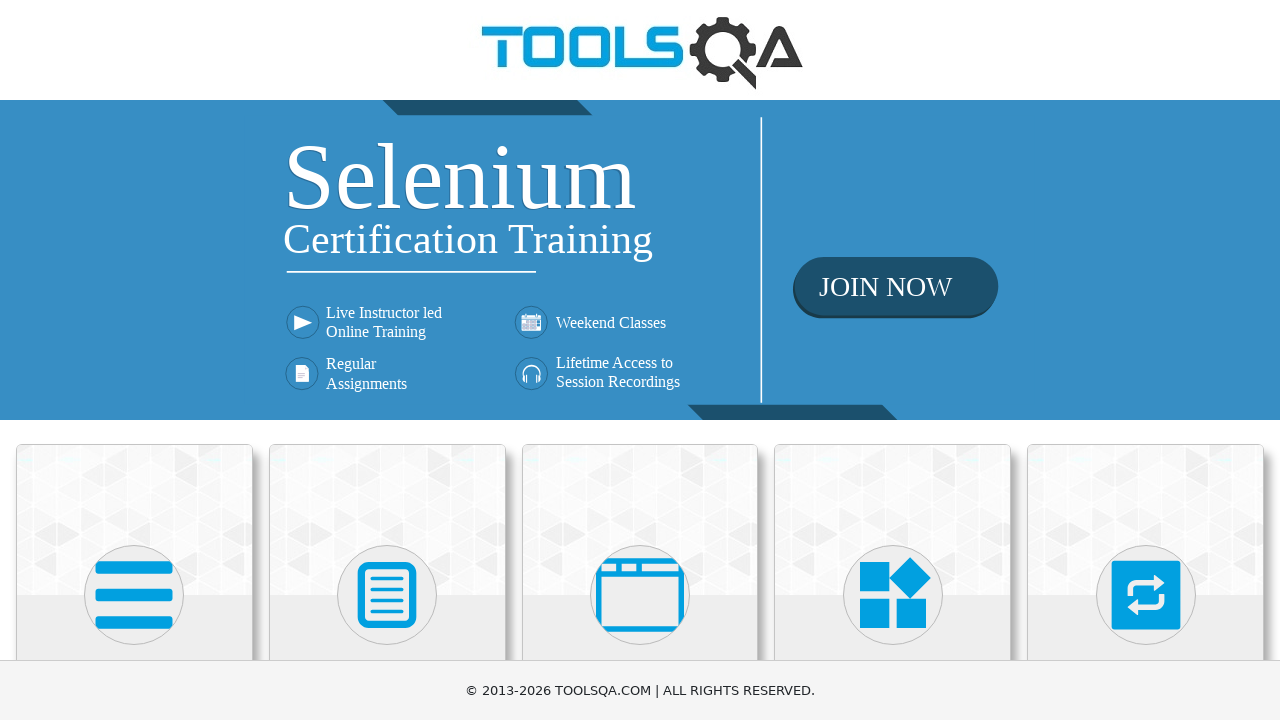

Navigated to DemoQA homepage
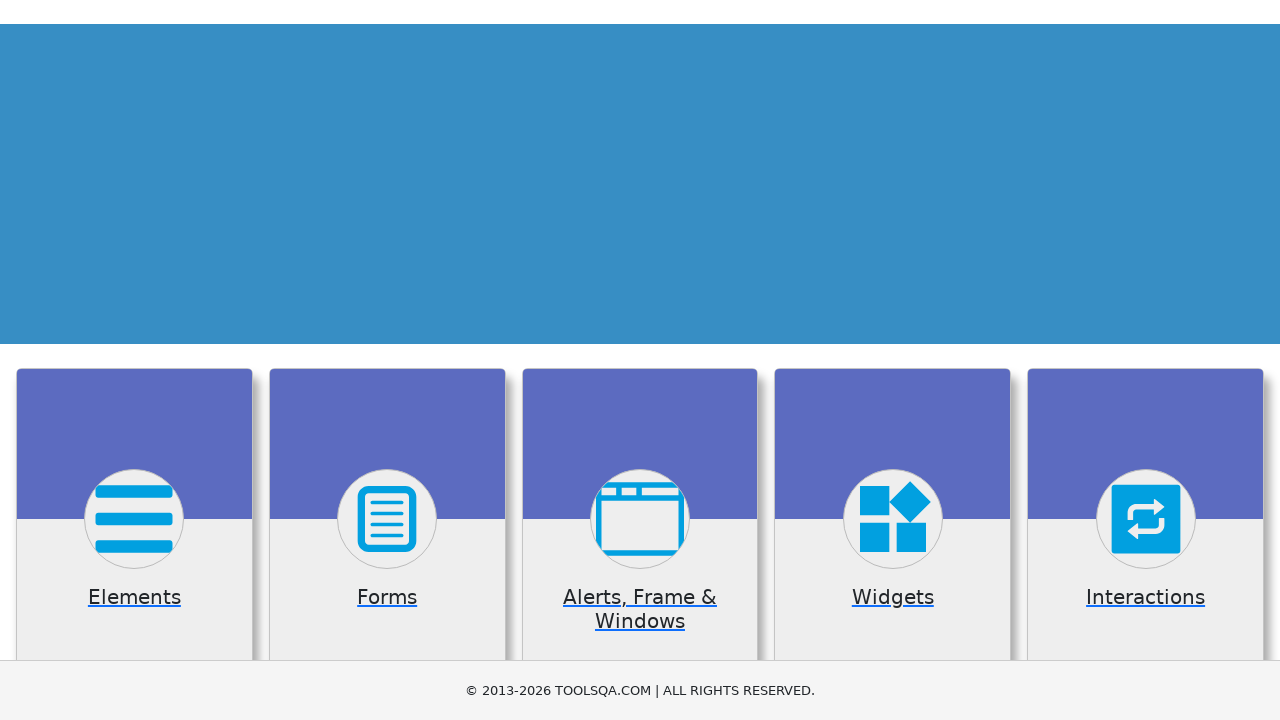

Clicked on the Elements tile at (134, 360) on xpath=//h5[contains(text(),'Elements')]
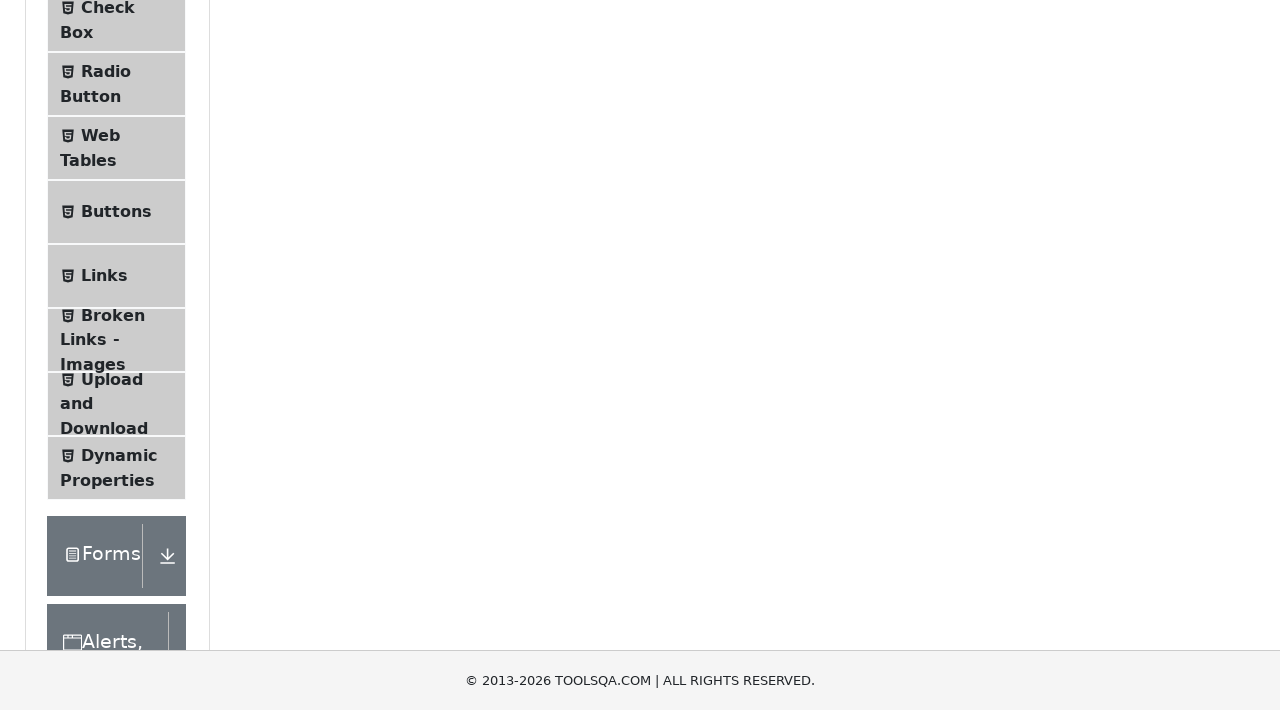

Navigation to Elements section completed
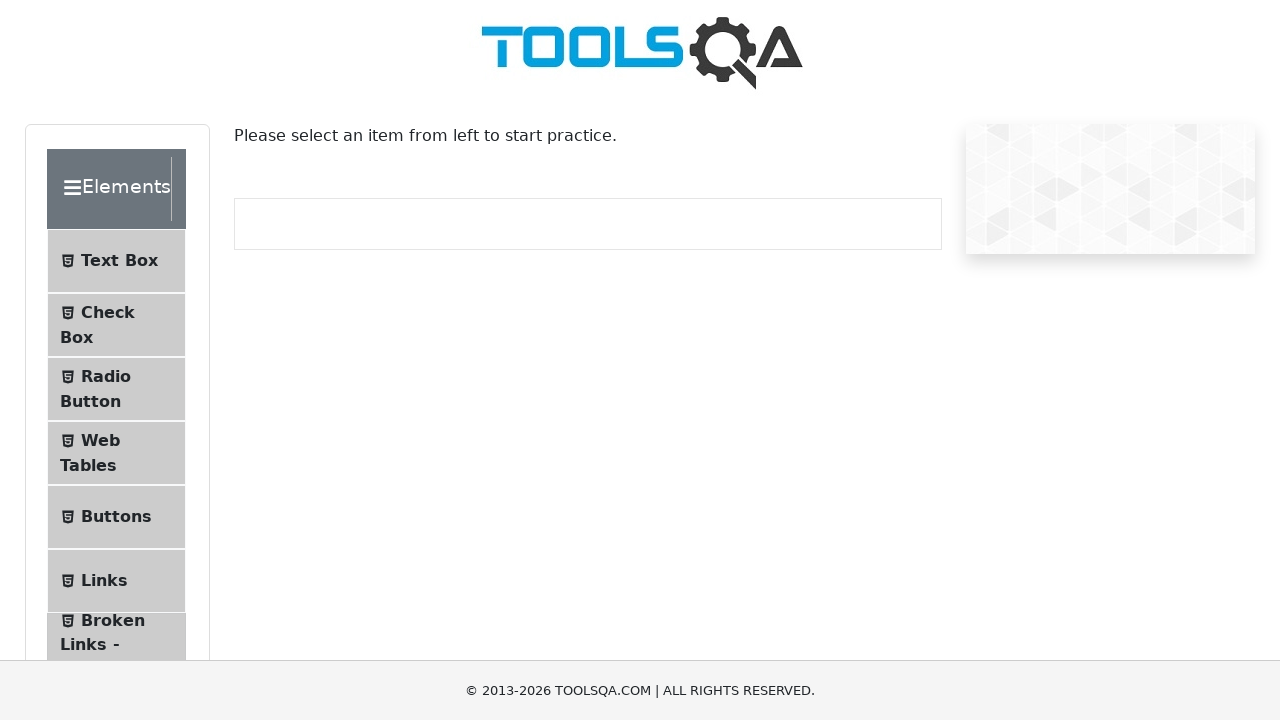

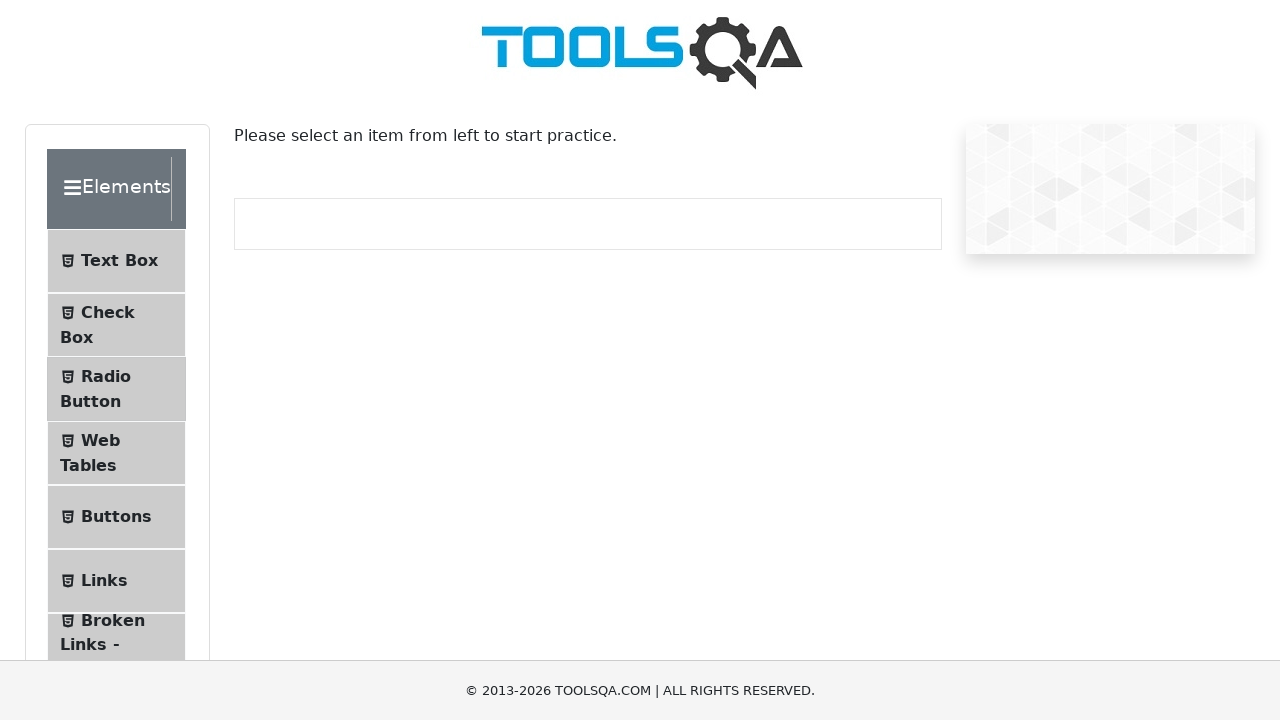